Tests iframe handling and alert interaction on W3Schools tryit editor by switching to iframe, triggering a prompt alert, entering text, and verifying the result

Starting URL: https://www.w3schools.com/jsref/tryit.asp?filename=tryjsref_prompt

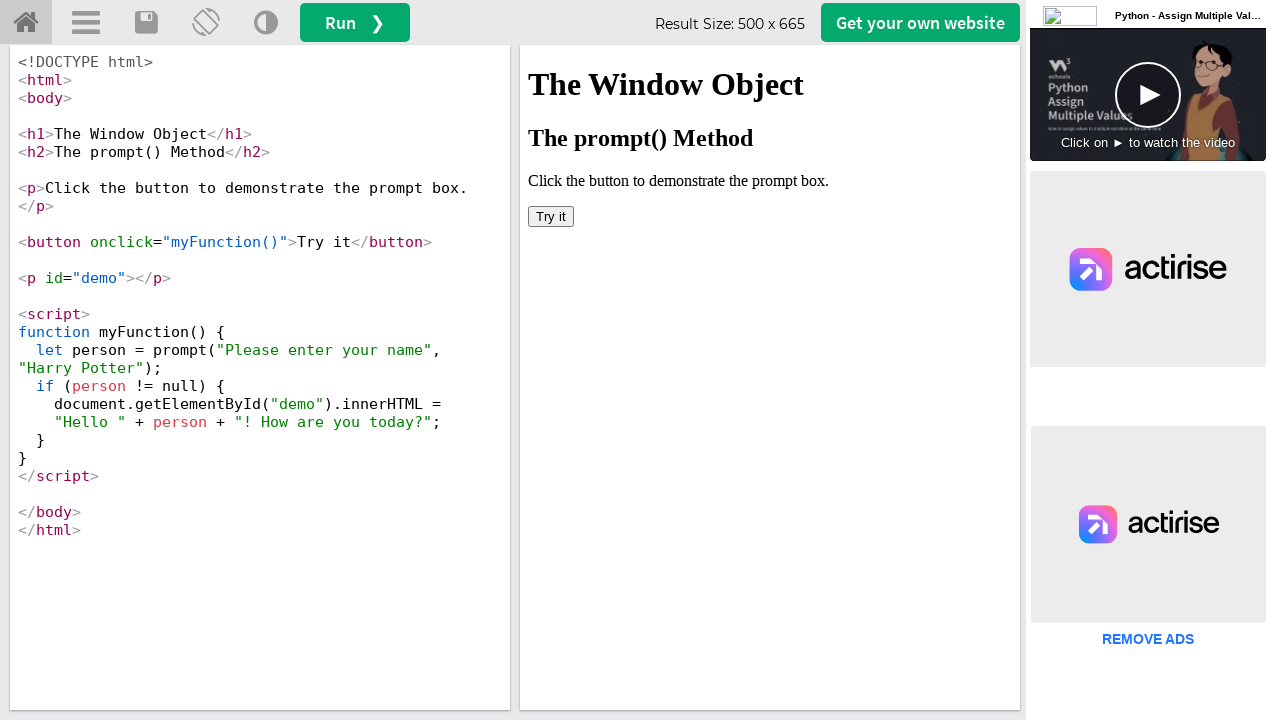

Located iframe with ID 'iframeResult'
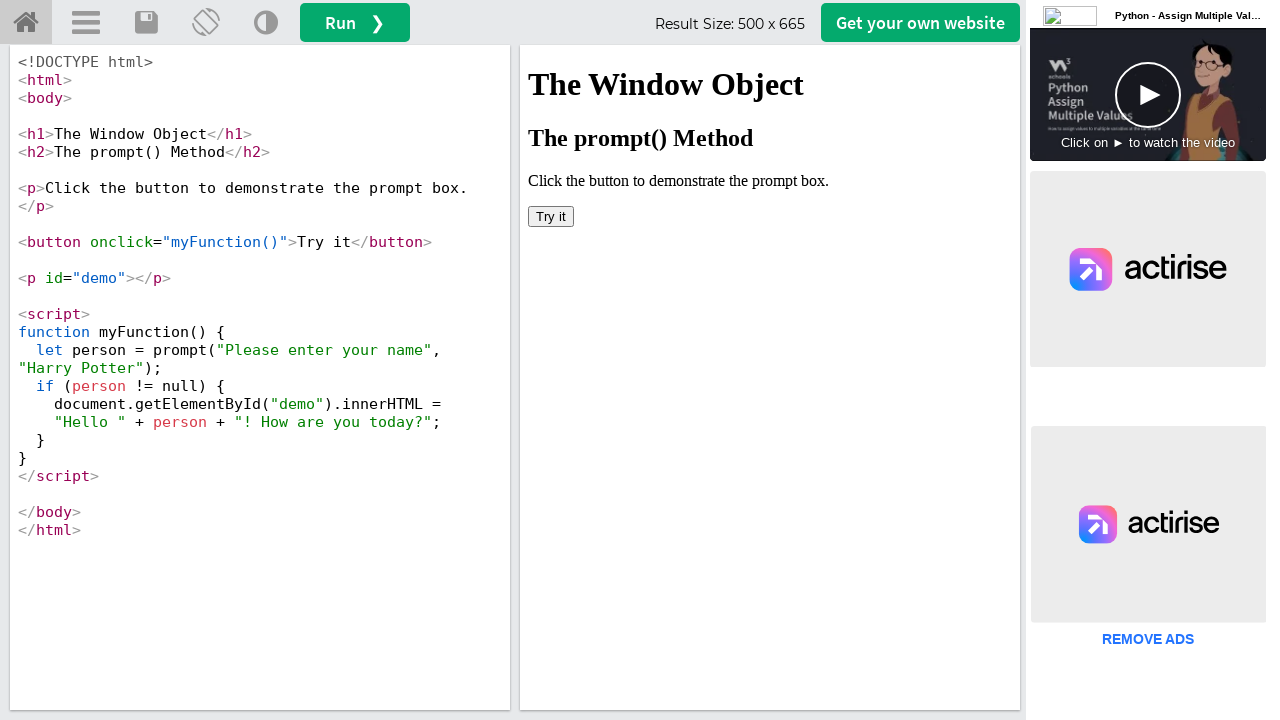

Clicked 'Try it' button in iframe to trigger prompt alert at (551, 216) on #iframeResult >> internal:control=enter-frame >> button:has-text('Try it')
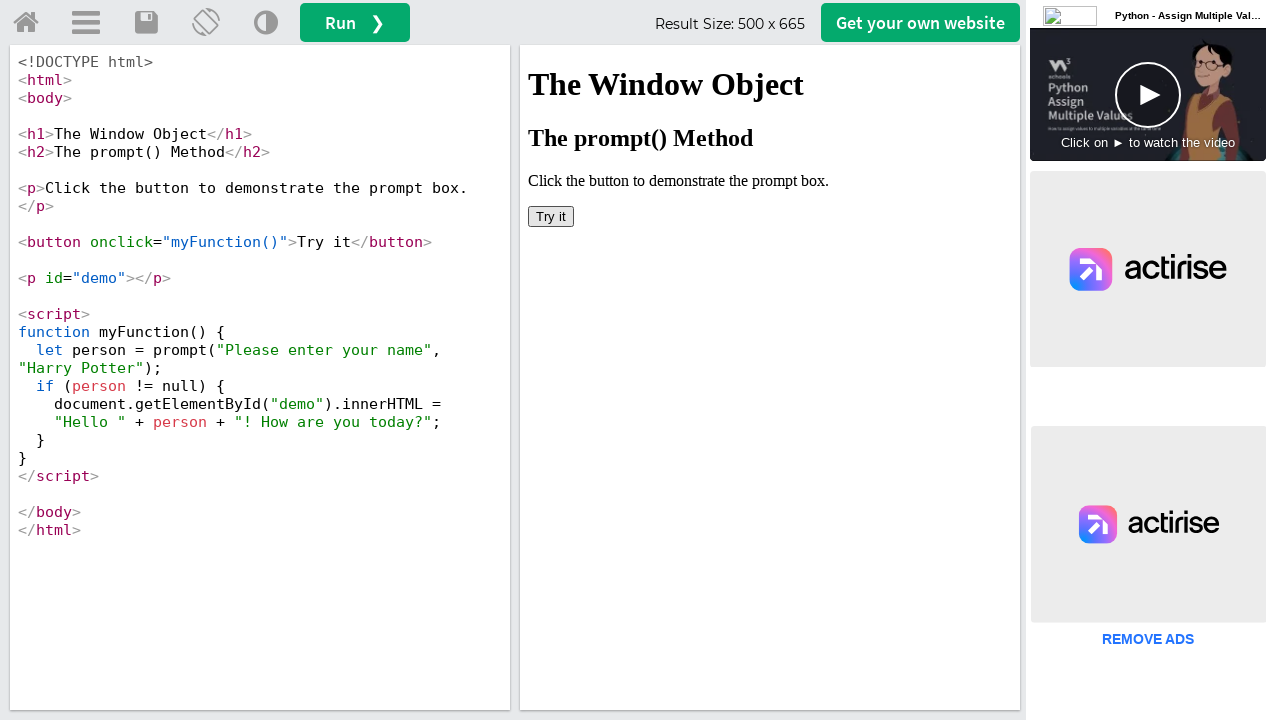

Set up dialog handler to accept prompt with text 'TestUser123'
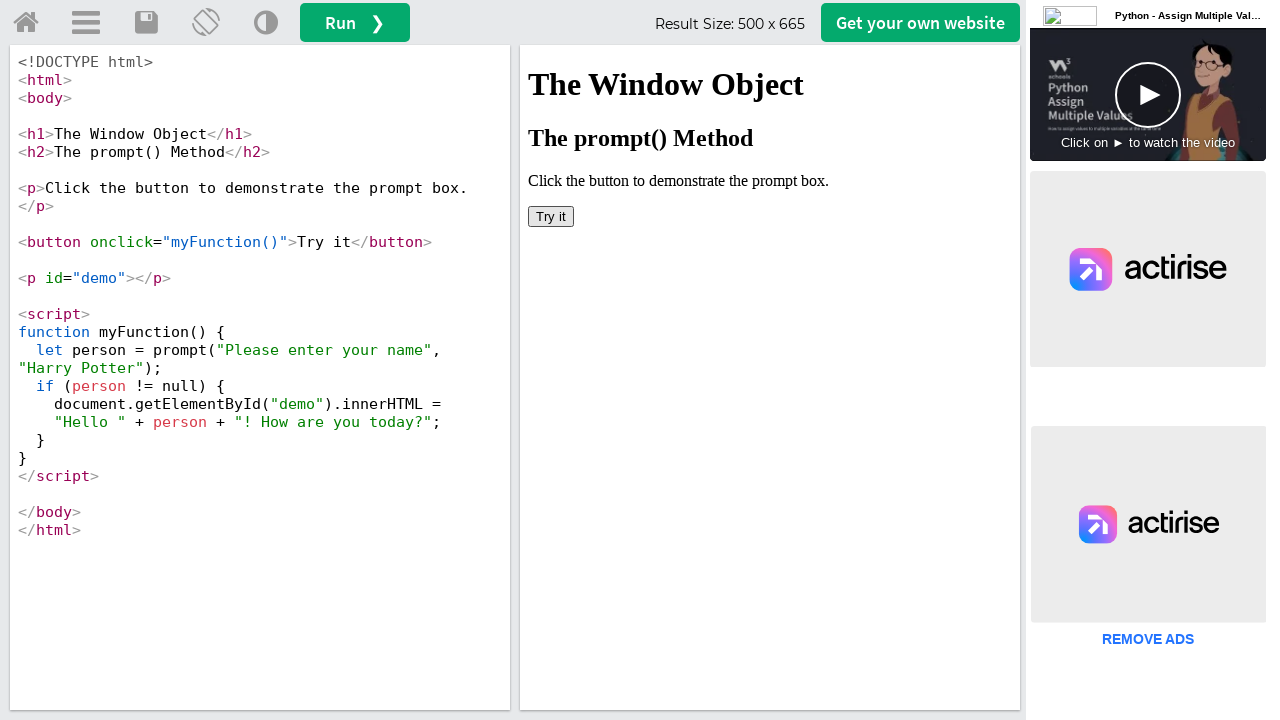

Retrieved output text from #demo element in iframe
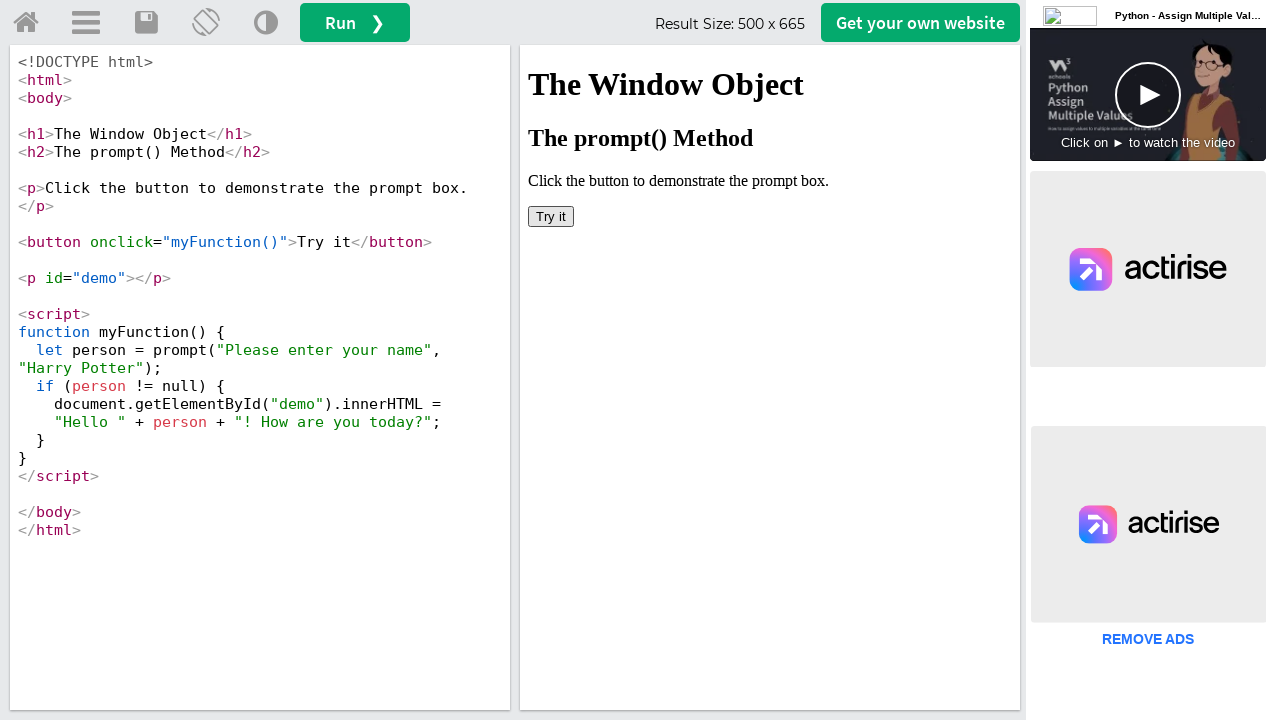

Clicked home button to navigate back to main frame at (26, 23) on #tryhome
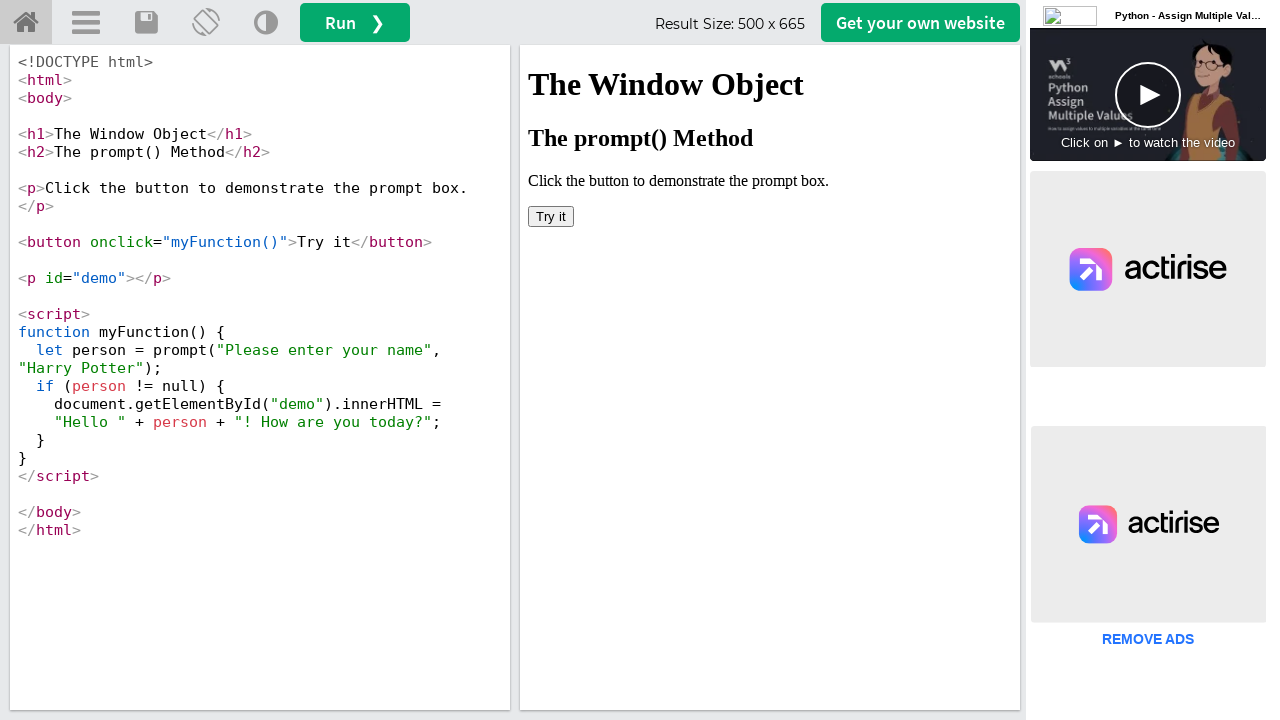

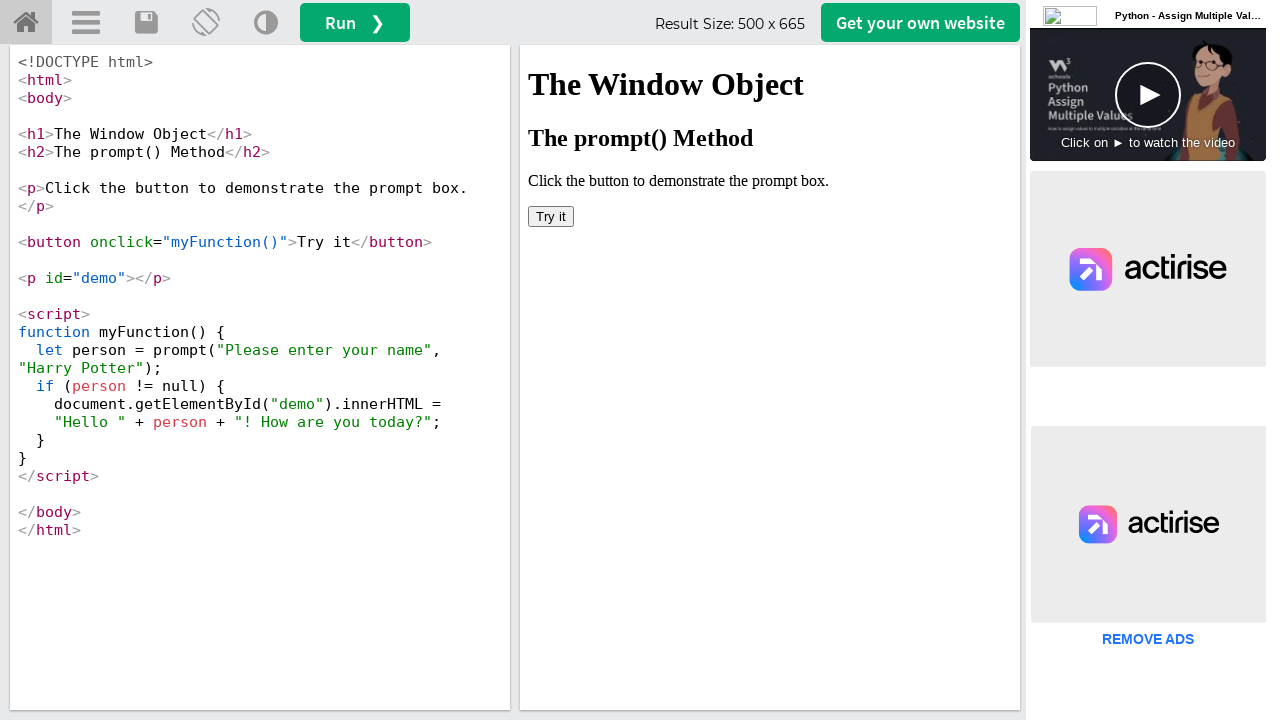